Launches the Pizza Hut India website and maximizes the browser window to verify the page loads successfully.

Starting URL: https://www.pizzahut.co.in/

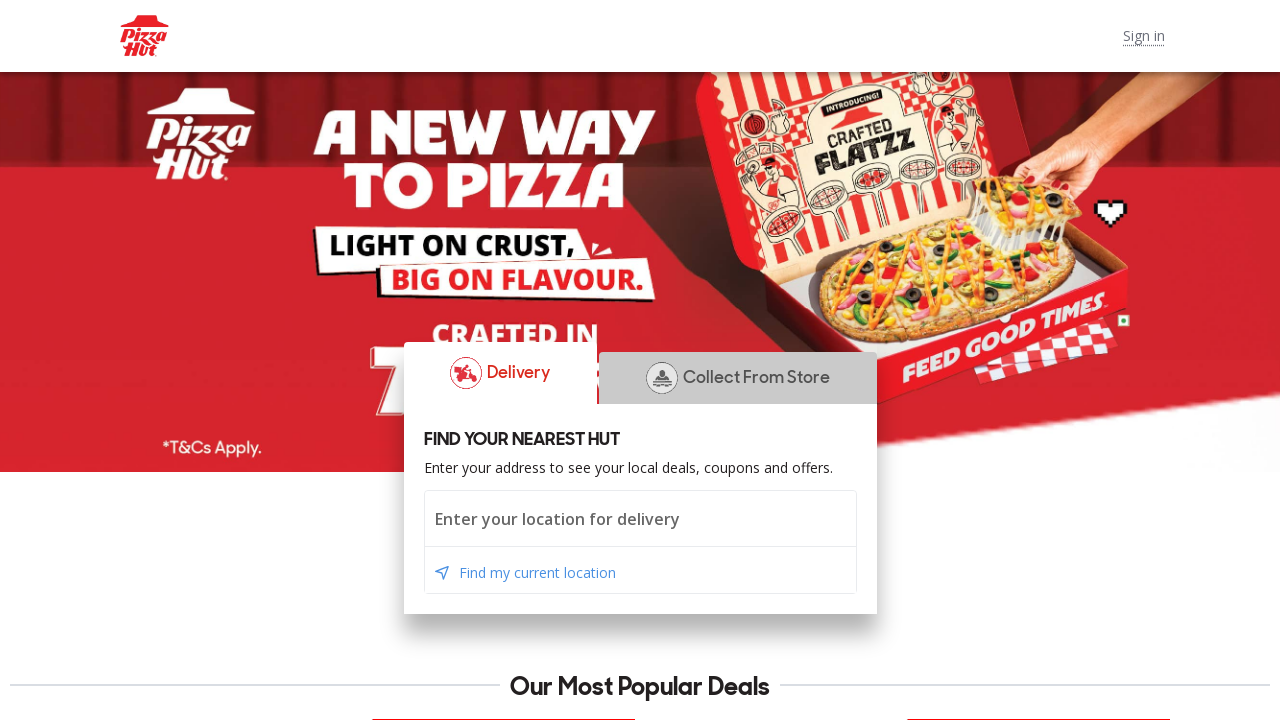

Navigated to Pizza Hut India website
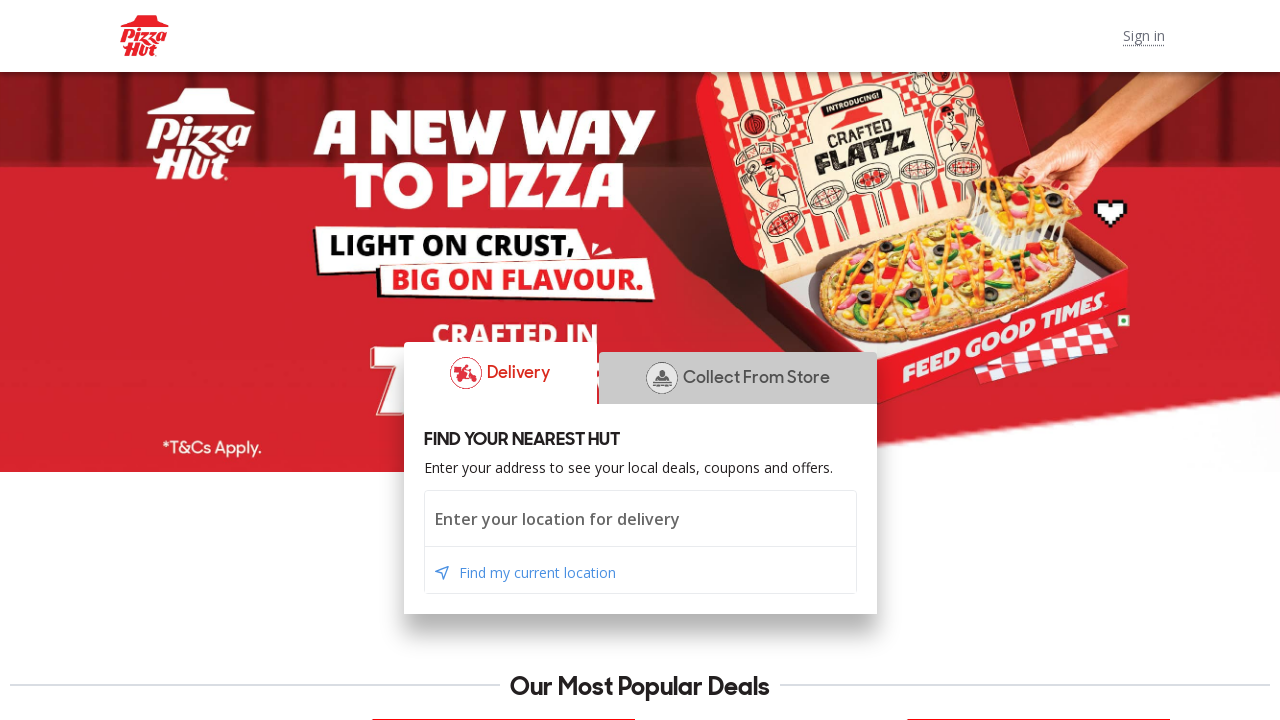

Maximized browser window to 1920x1080
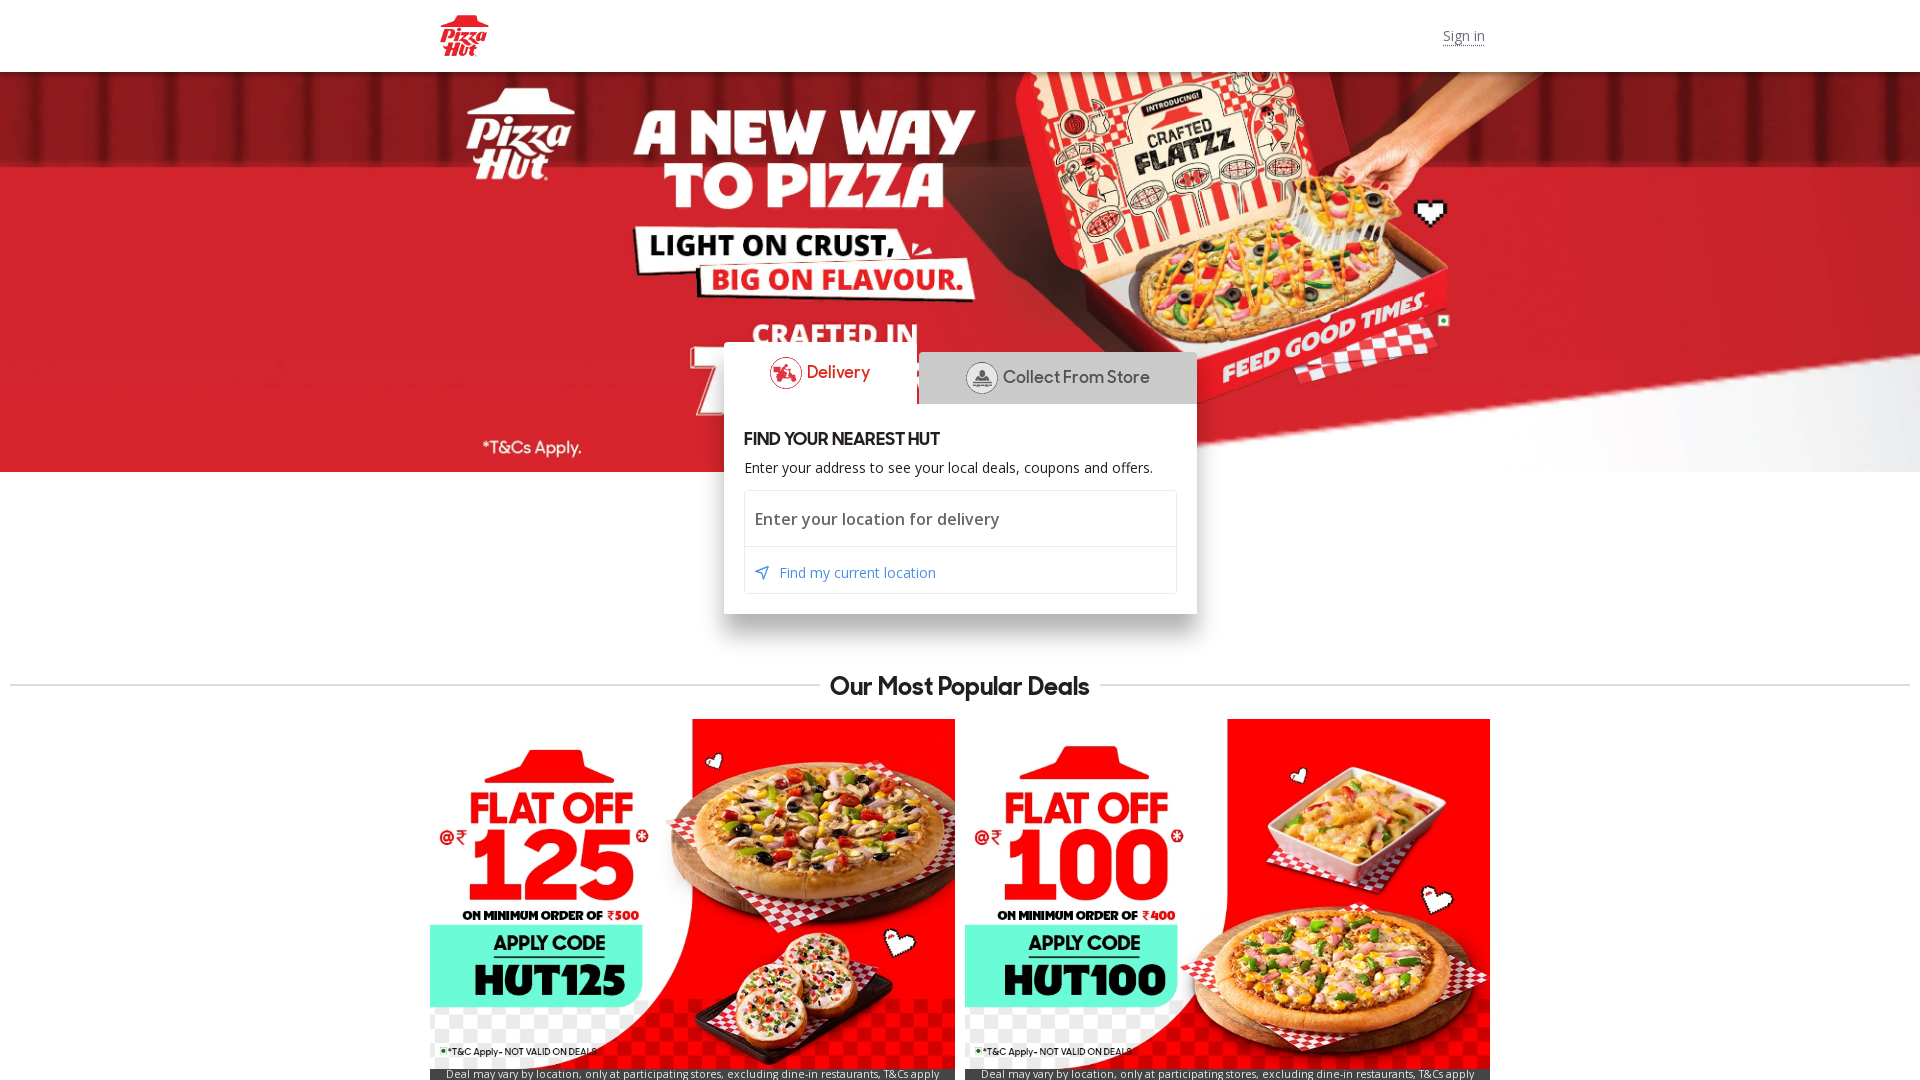

Page loaded successfully - DOM content ready
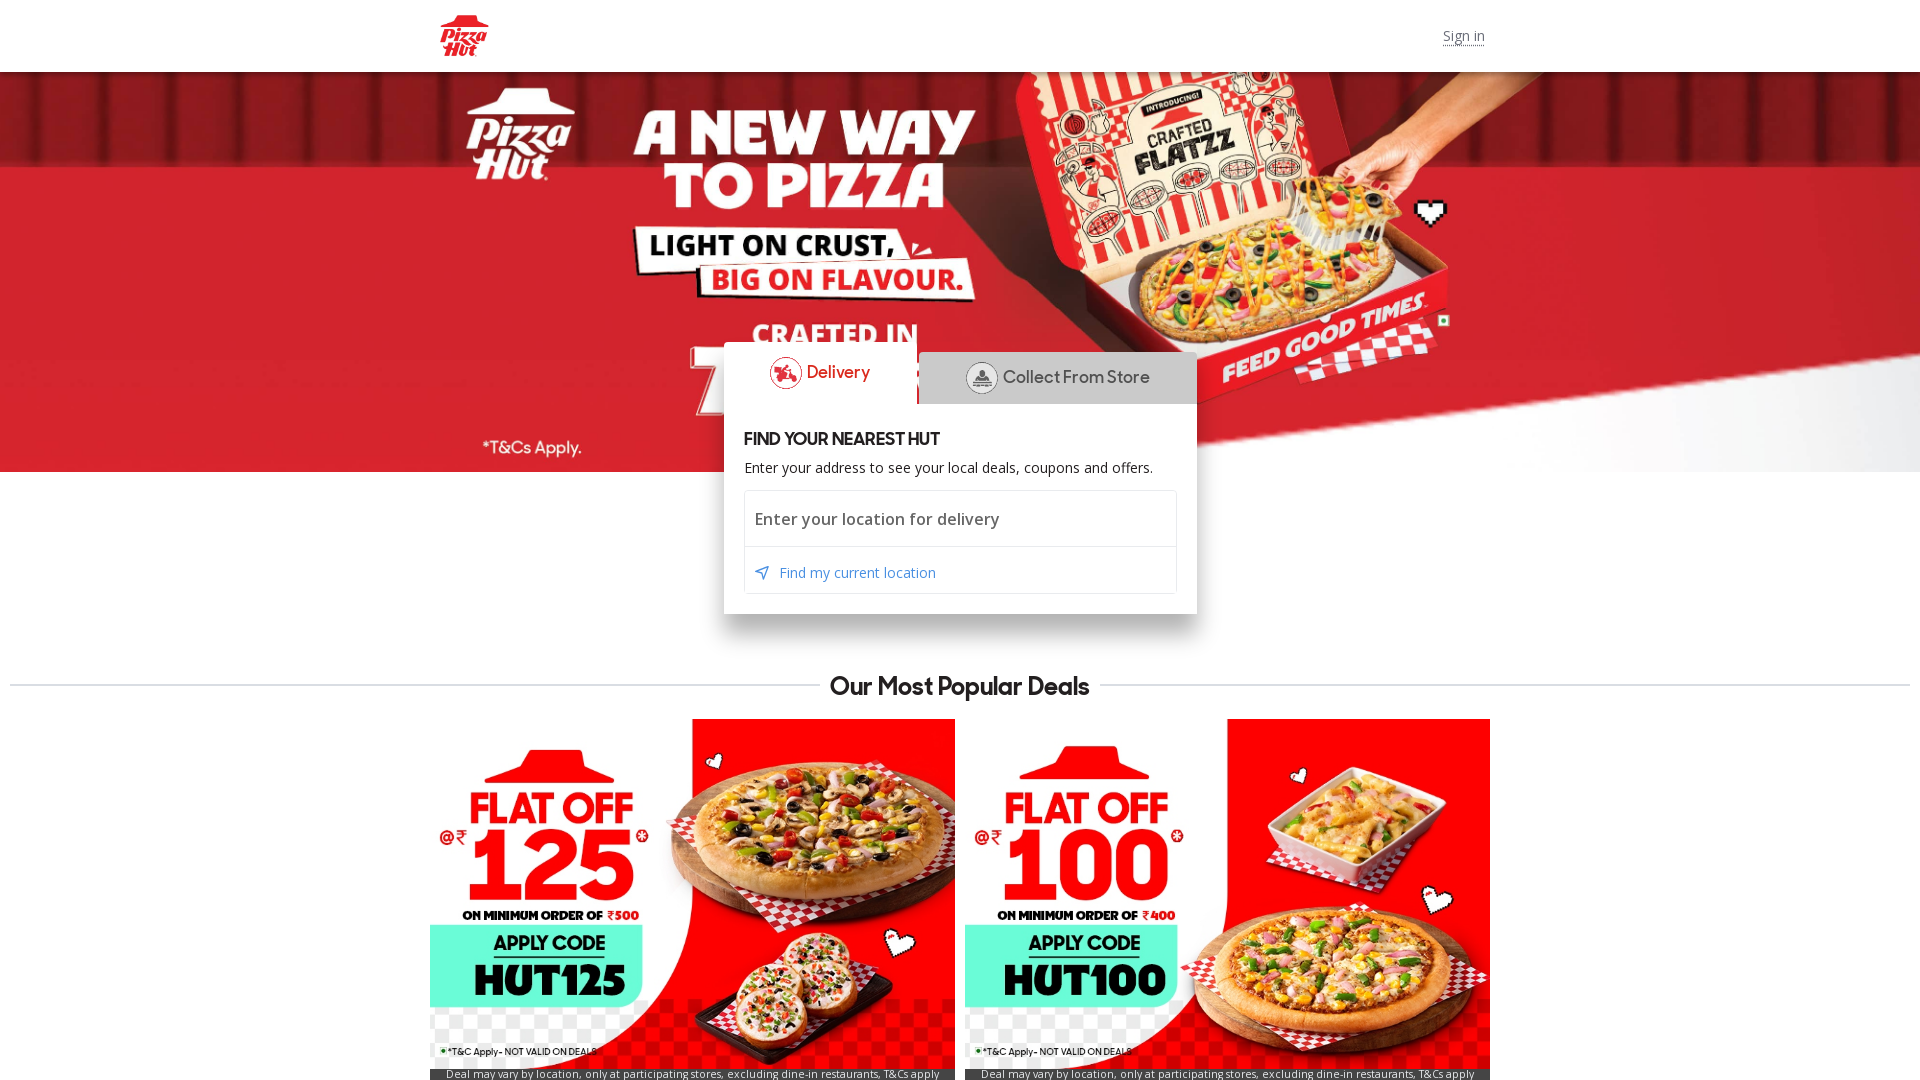

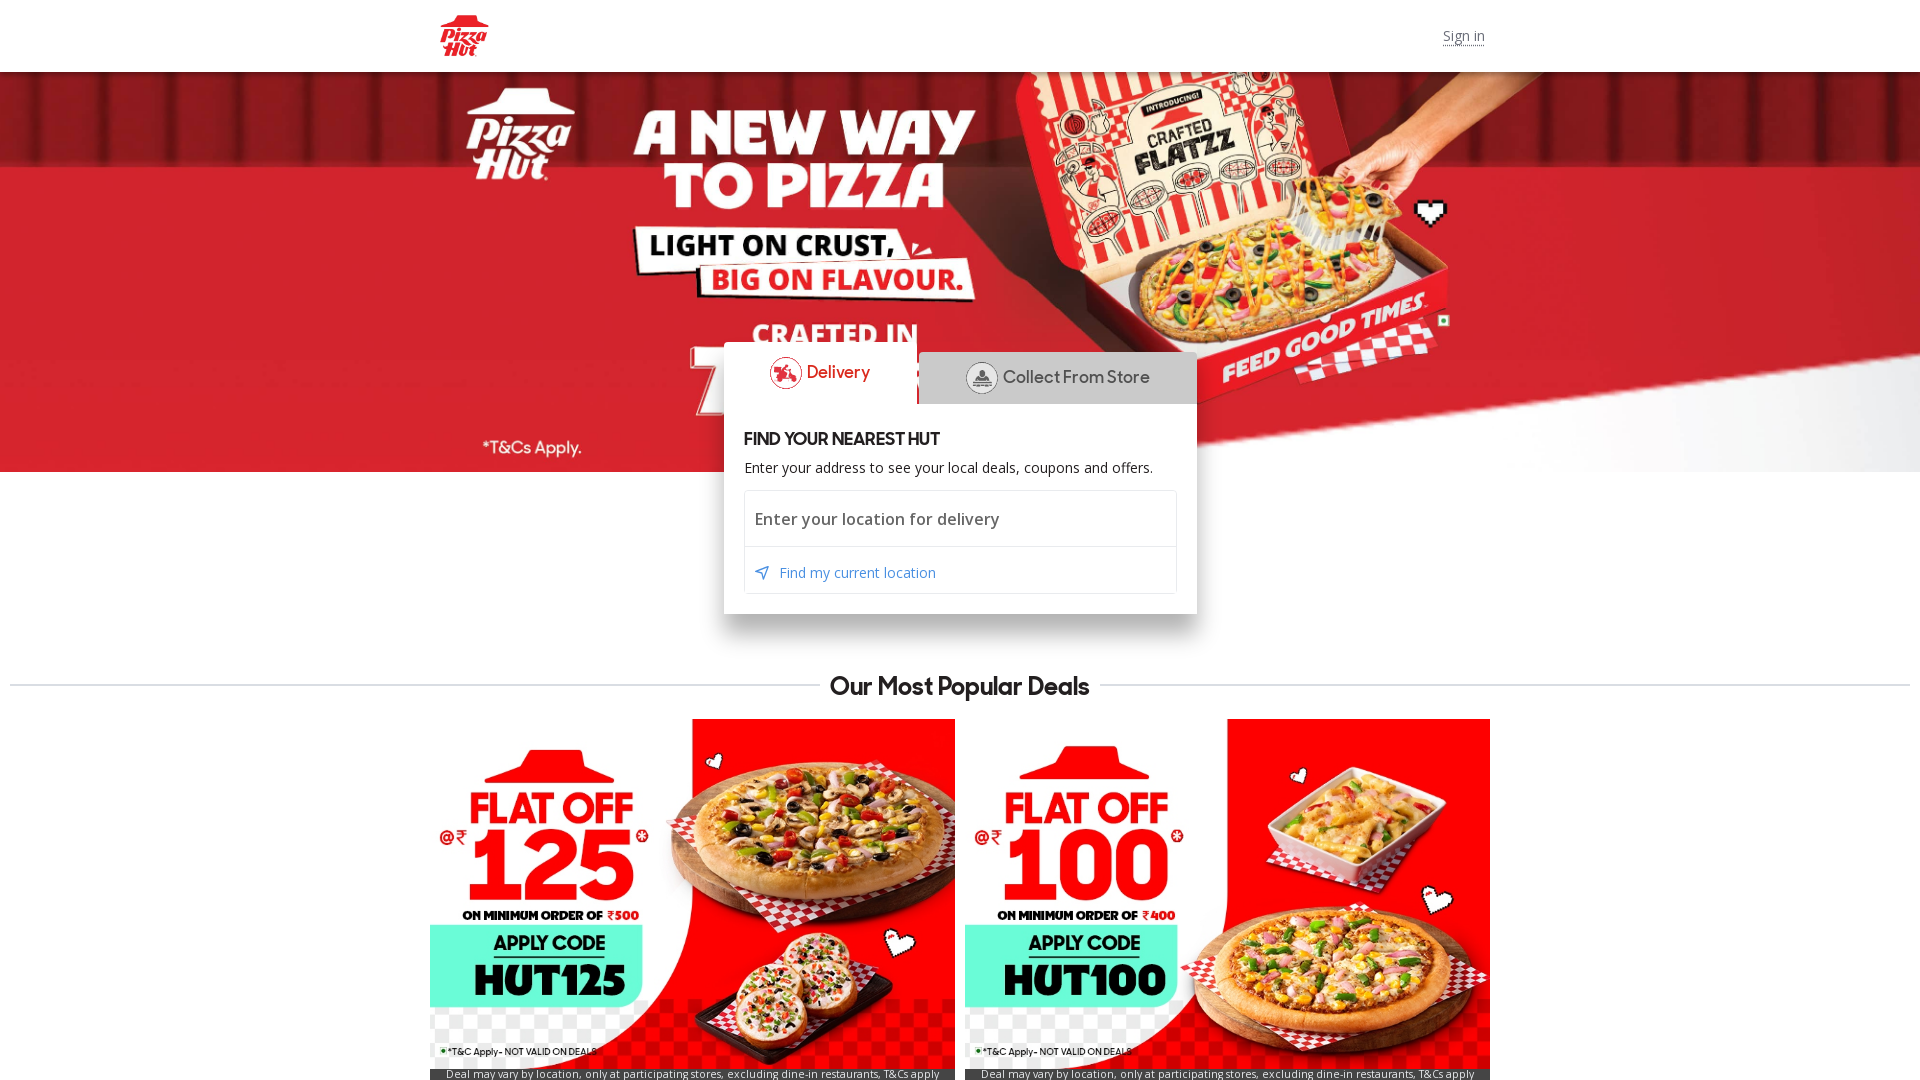